Tests that clicking the login button without entering a password shows a validation error message for the required password field

Starting URL: https://seubarriga.wcaquino.me/login

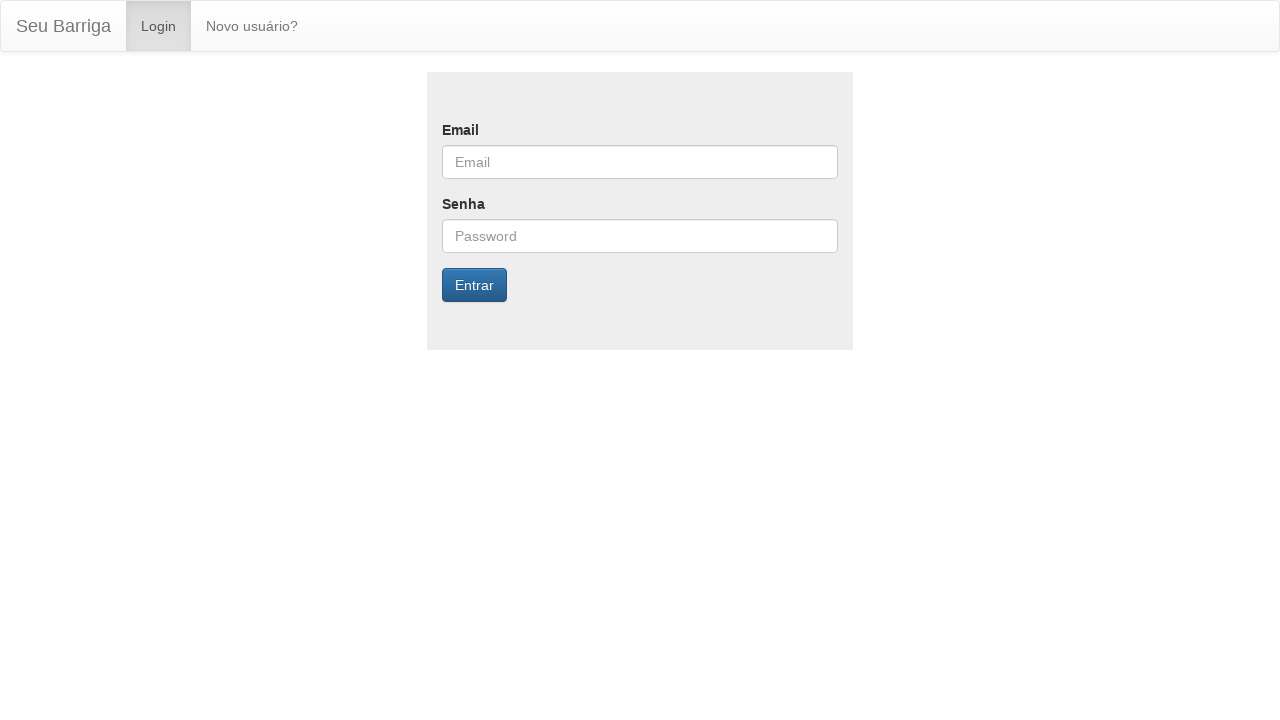

Navigated to login page
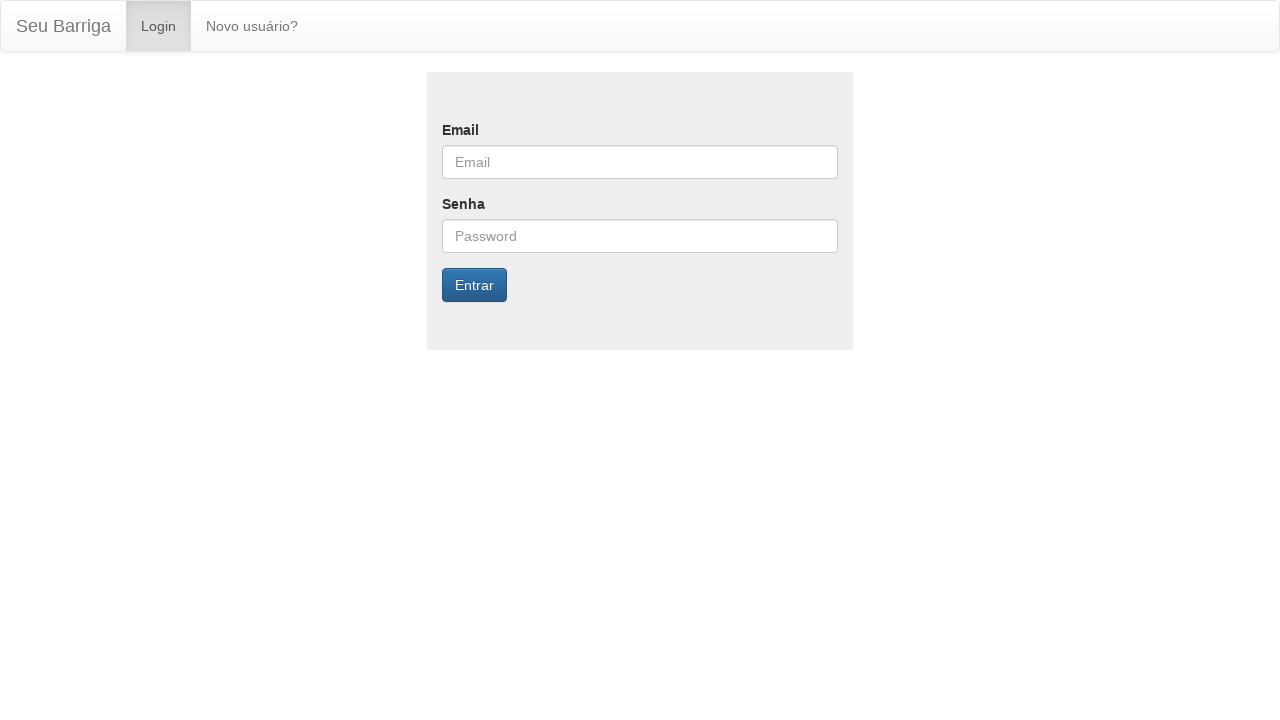

Clicked primary login button without entering credentials at (474, 285) on button.btn.btn-primary
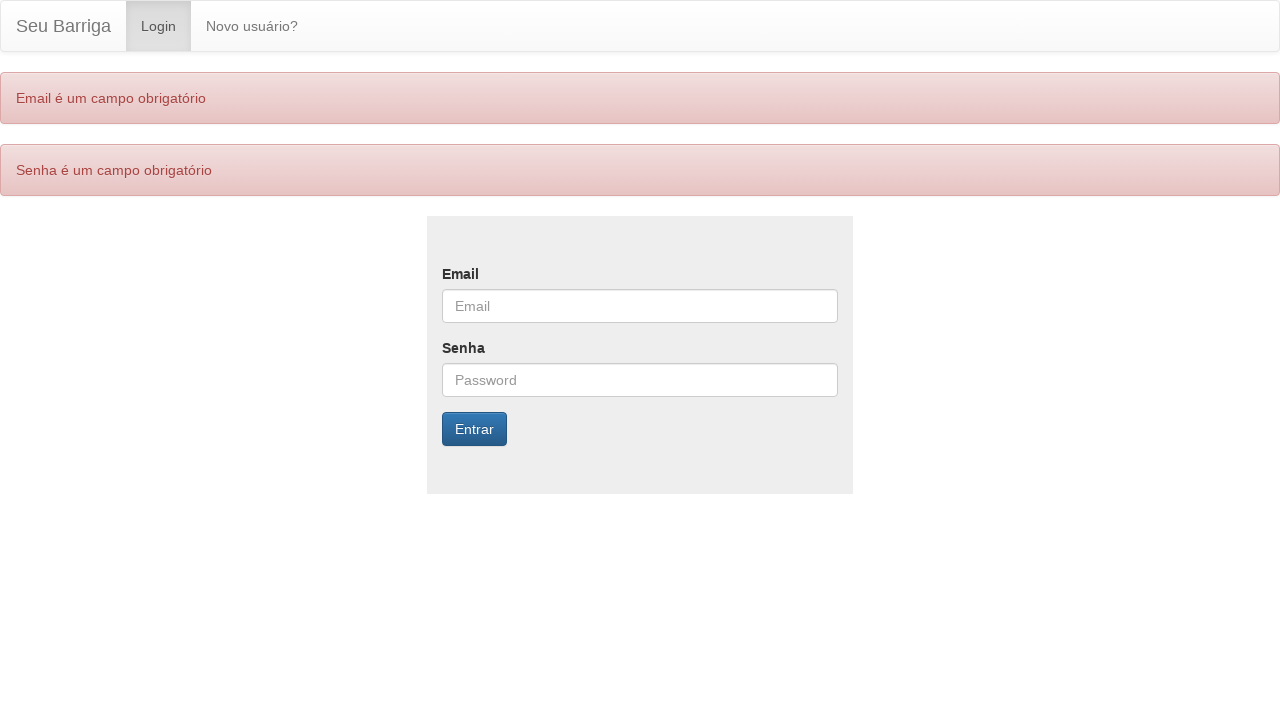

Password validation error message appeared
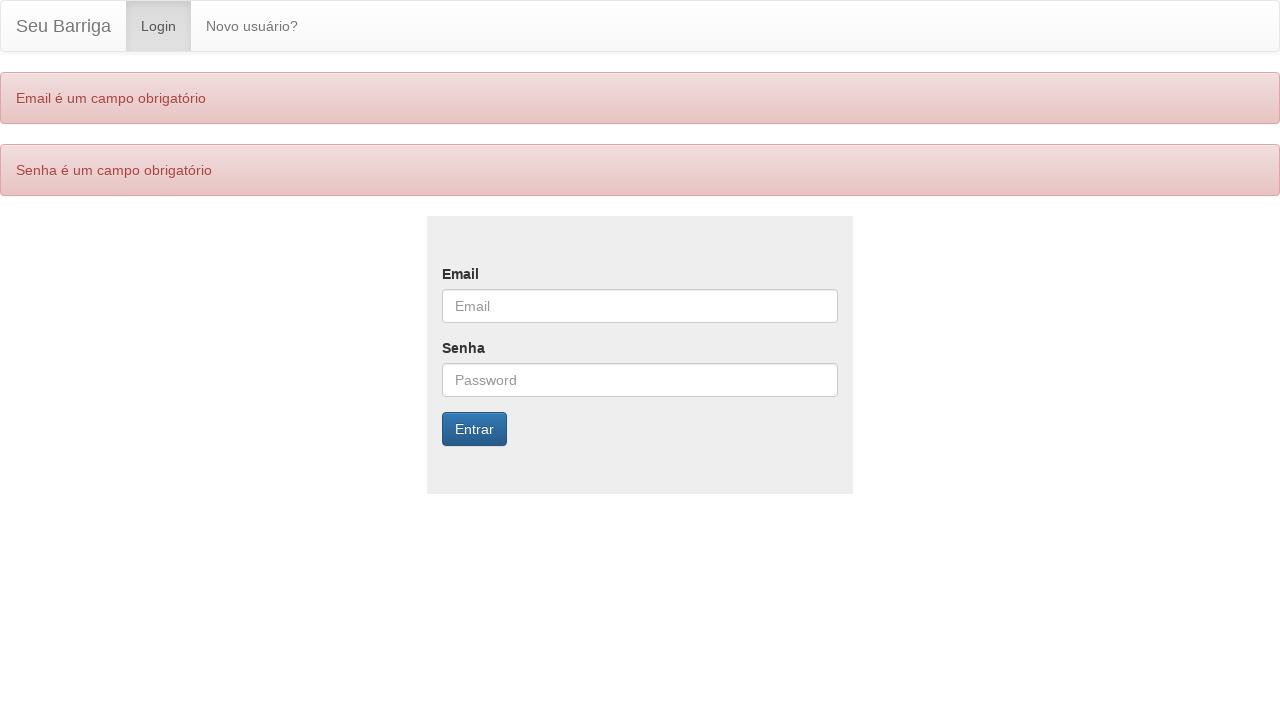

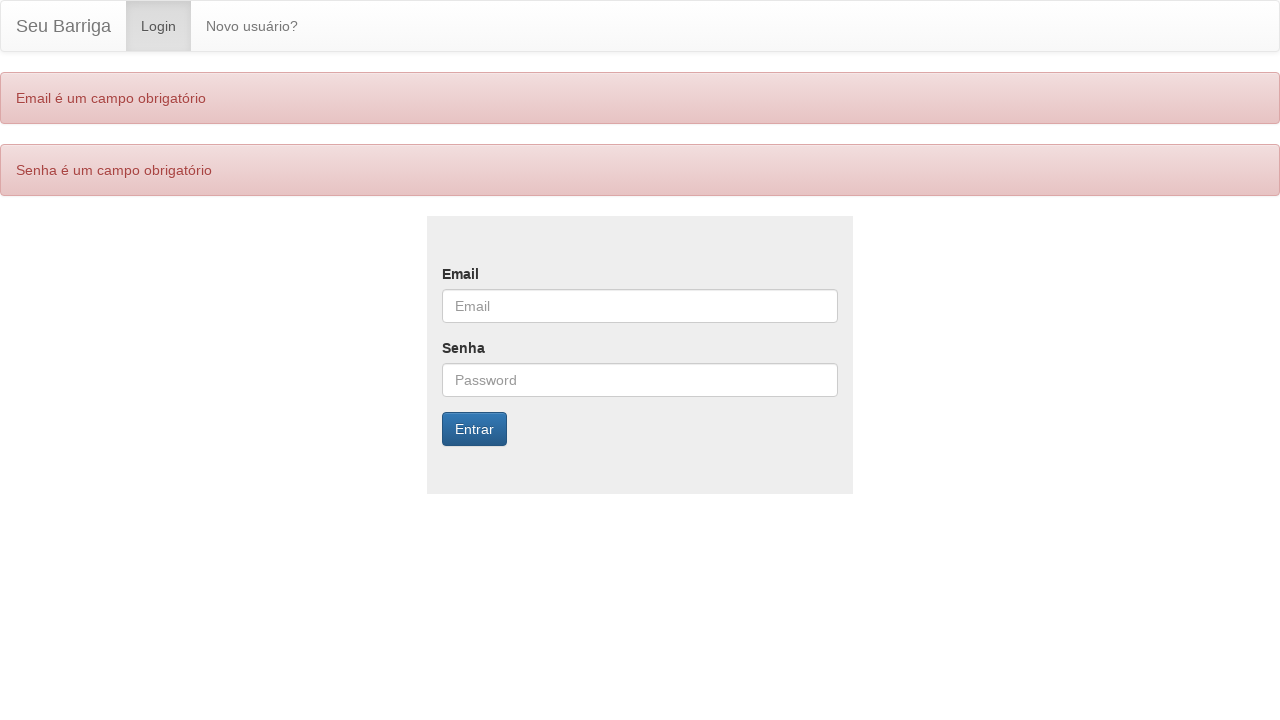